Navigates to a WordPress blog and locates the Home link element

Starting URL: https://seleniumatfingertips.wordpress.com/

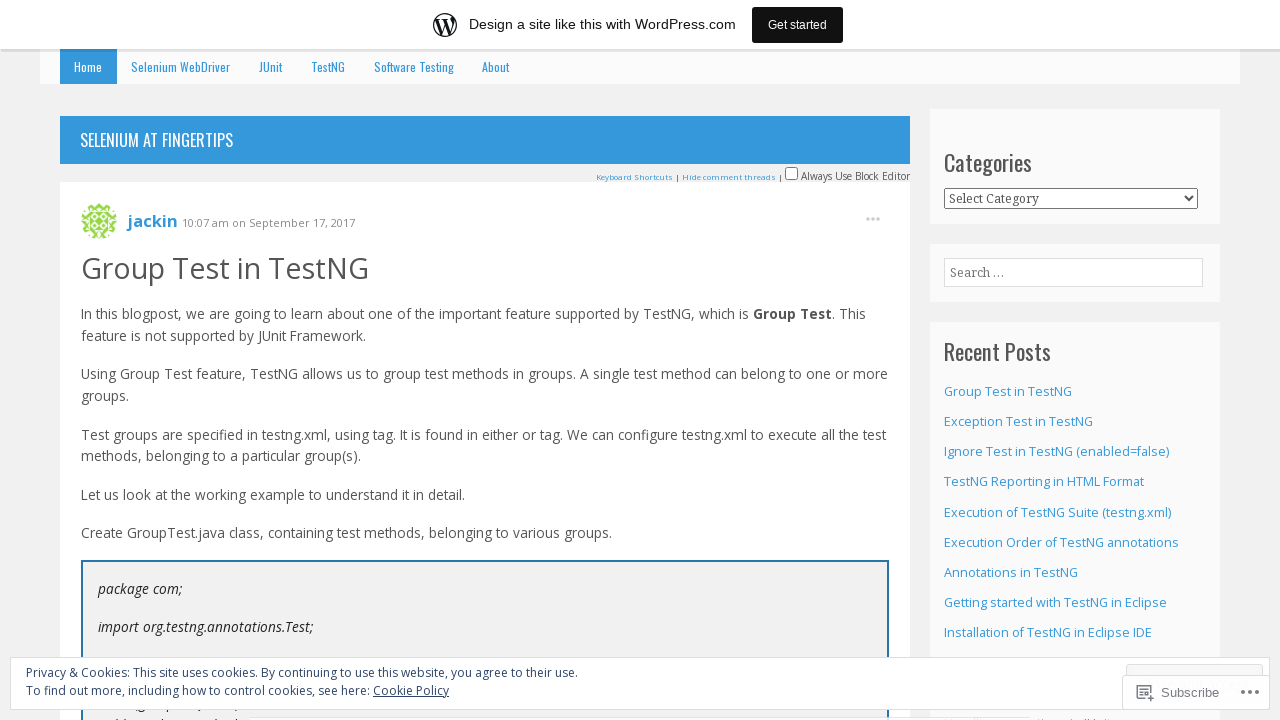

Waited for Home link element to be present in the DOM
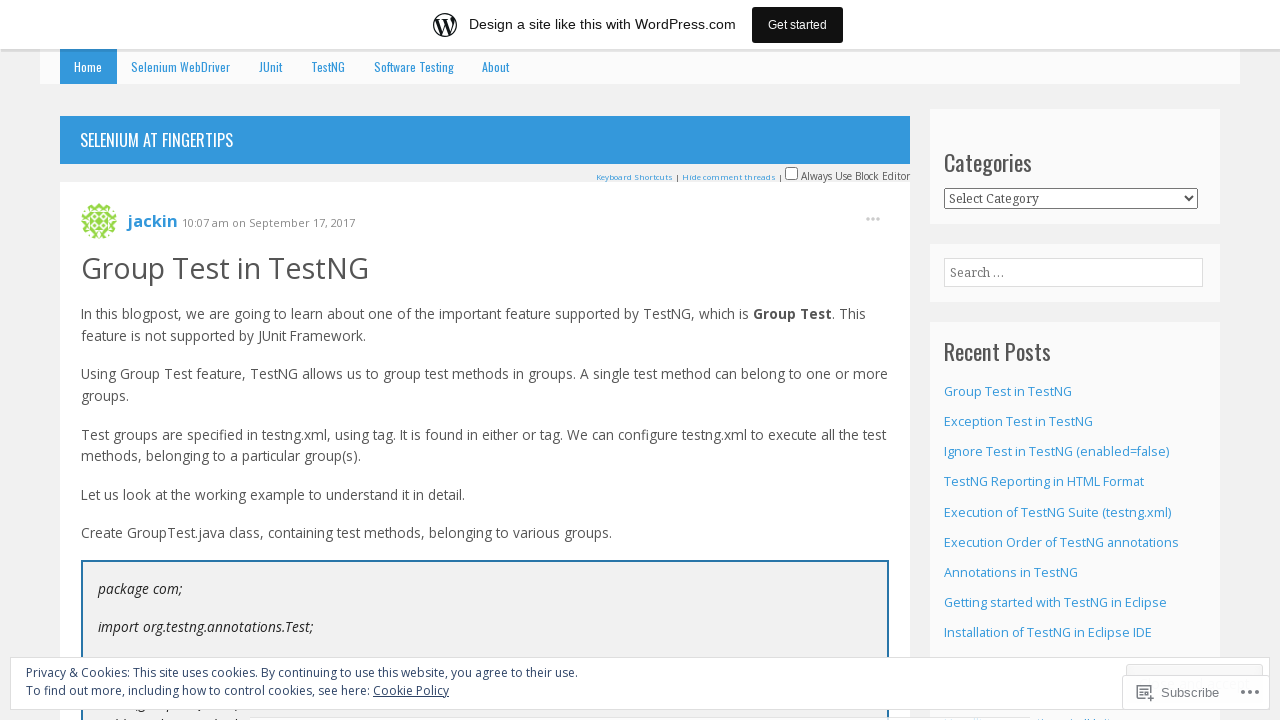

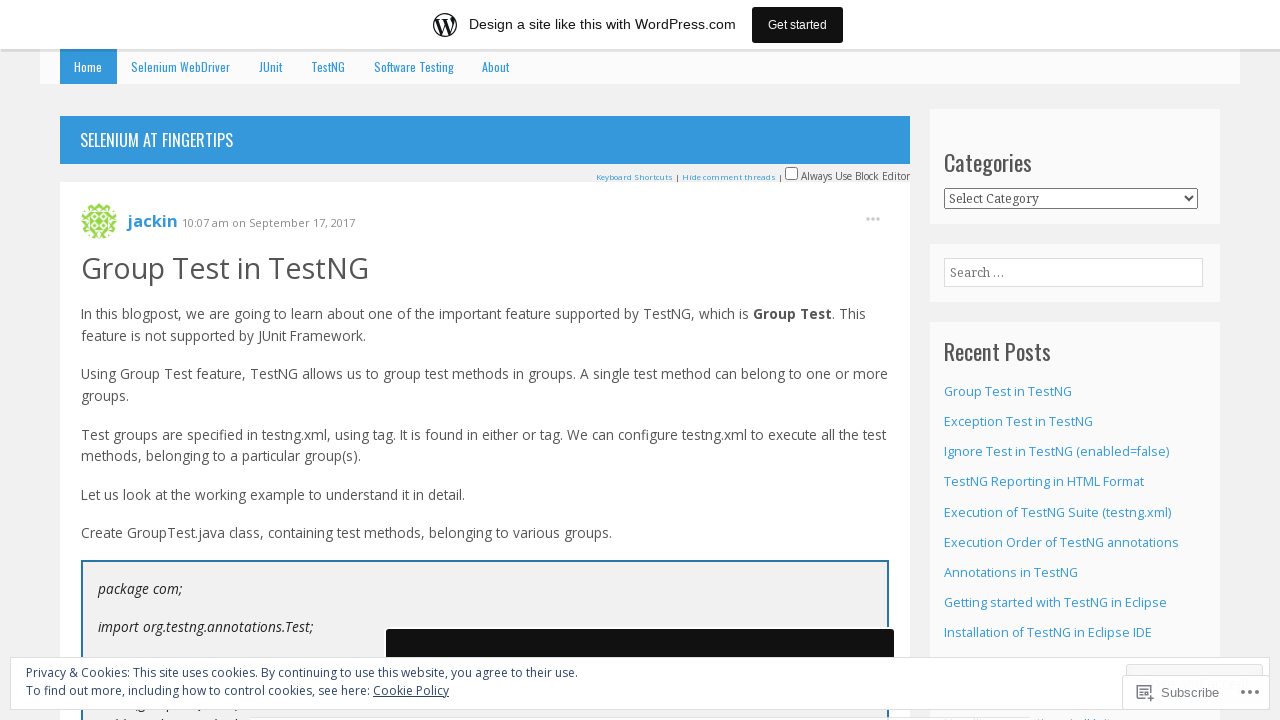